Tests file download functionality by generating a text file with custom content and downloading it

Starting URL: https://www.lambdatest.com/selenium-playground/generate-file-to-download-demo

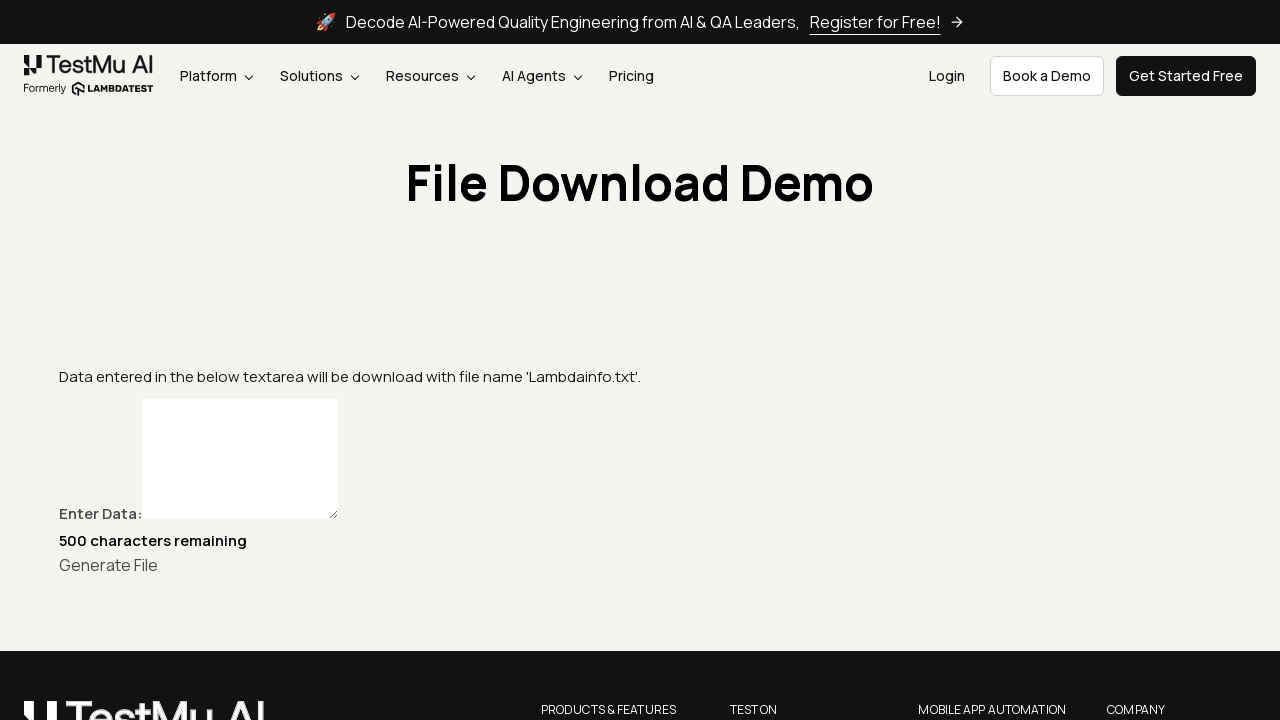

Entered 'Hello World' text in textbox
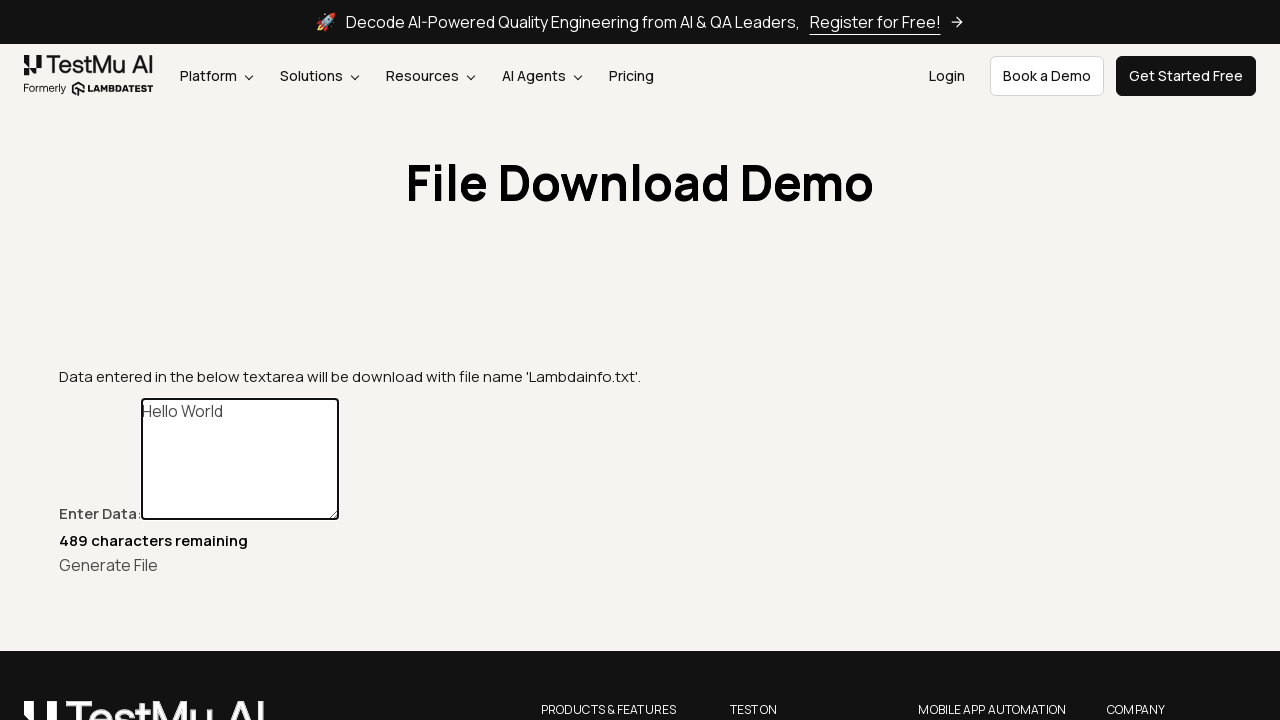

Clicked 'Generate File' button at (108, 564) on internal:role=button[name="Generate File"i]
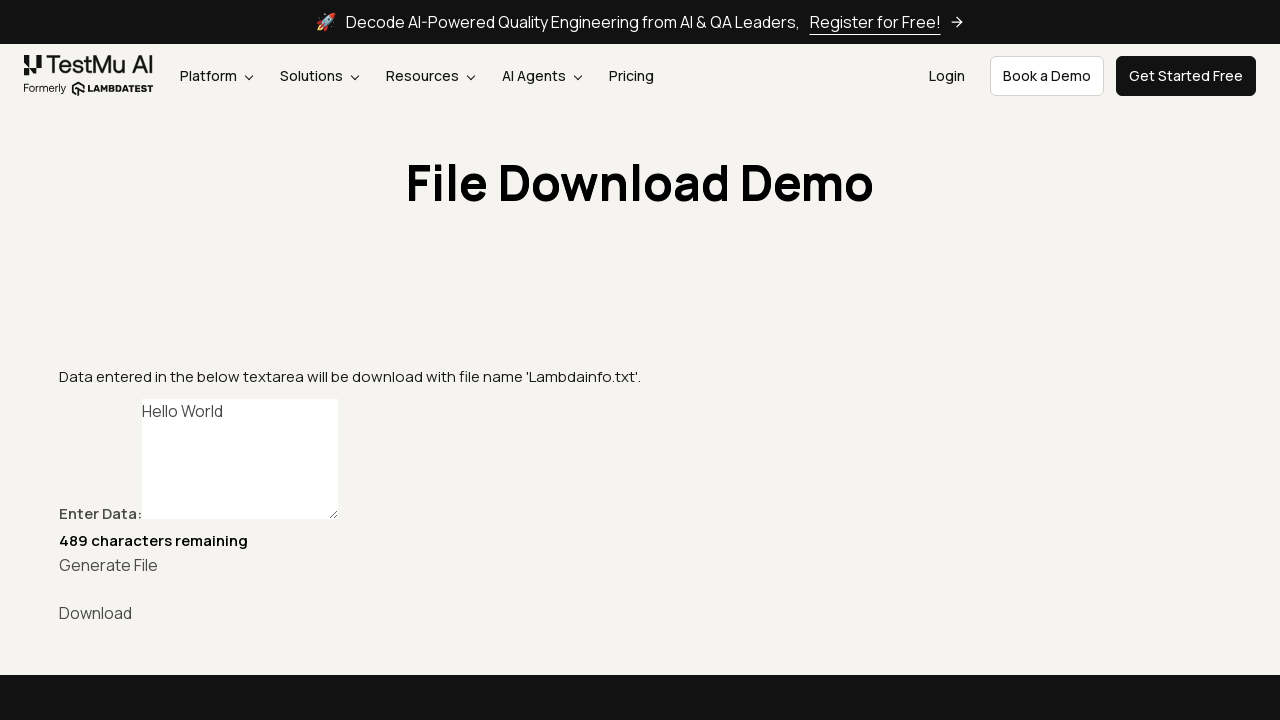

Clicked 'Download' link to initiate file download at (640, 612) on internal:role=link[name="Download"i]
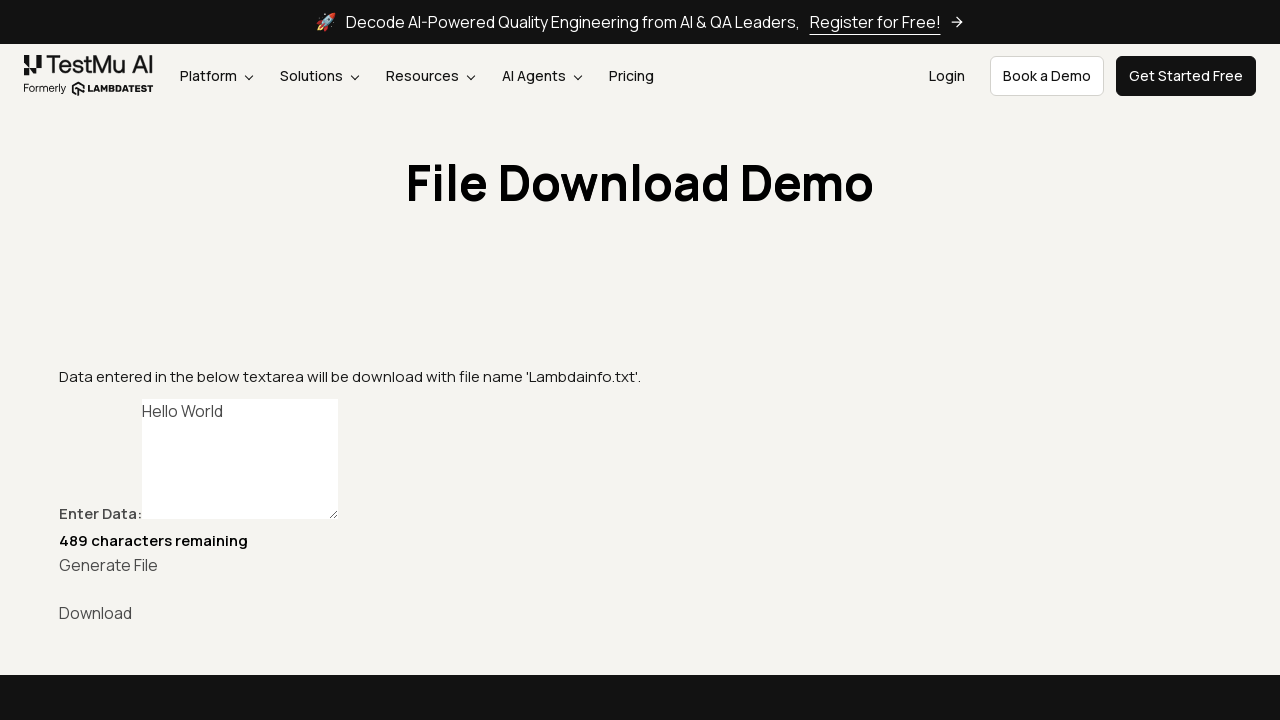

File download completed successfully
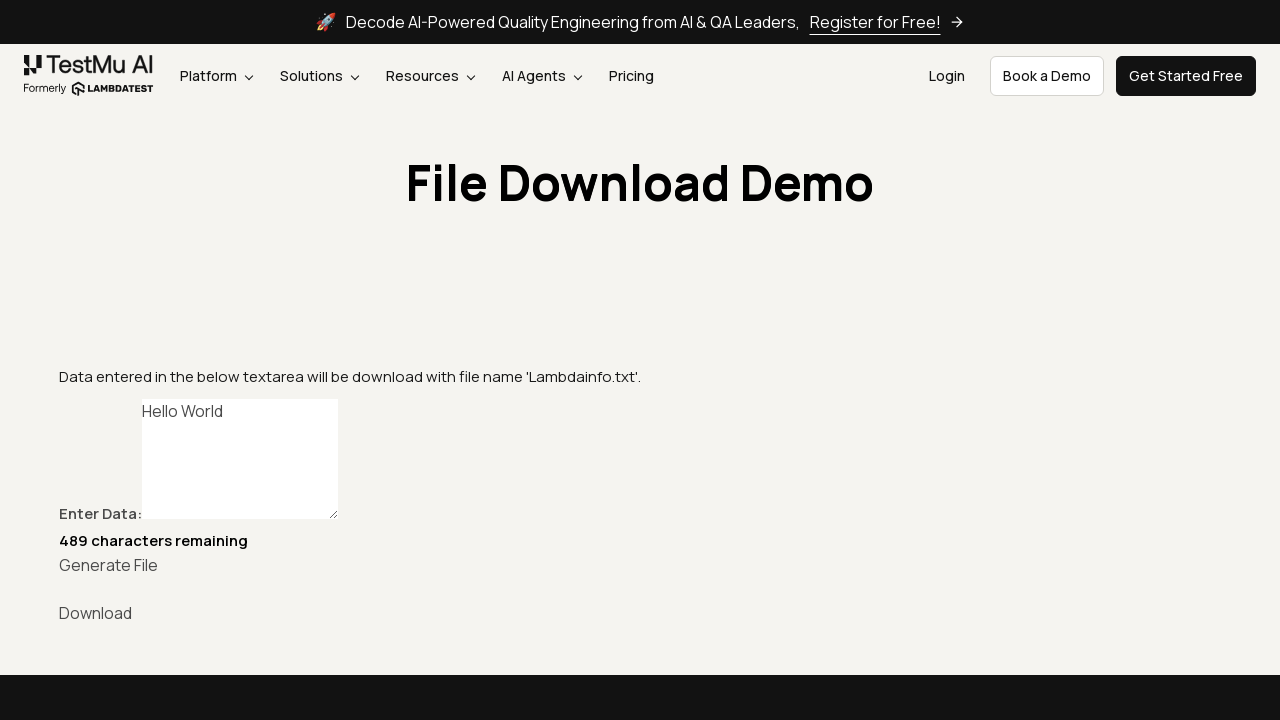

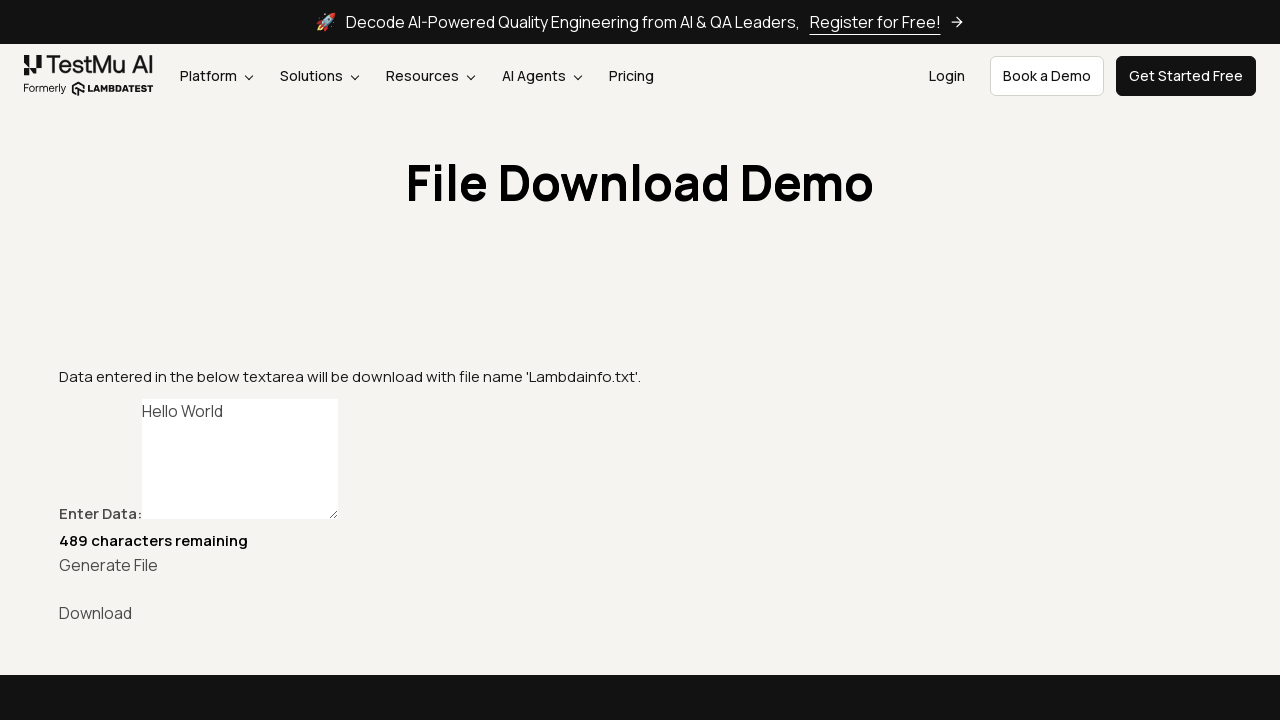